Tests a form by extracting a hidden attribute value from an element, calculating a mathematical result, filling in the answer, checking required checkboxes, and submitting the form.

Starting URL: http://suninjuly.github.io/get_attribute.html

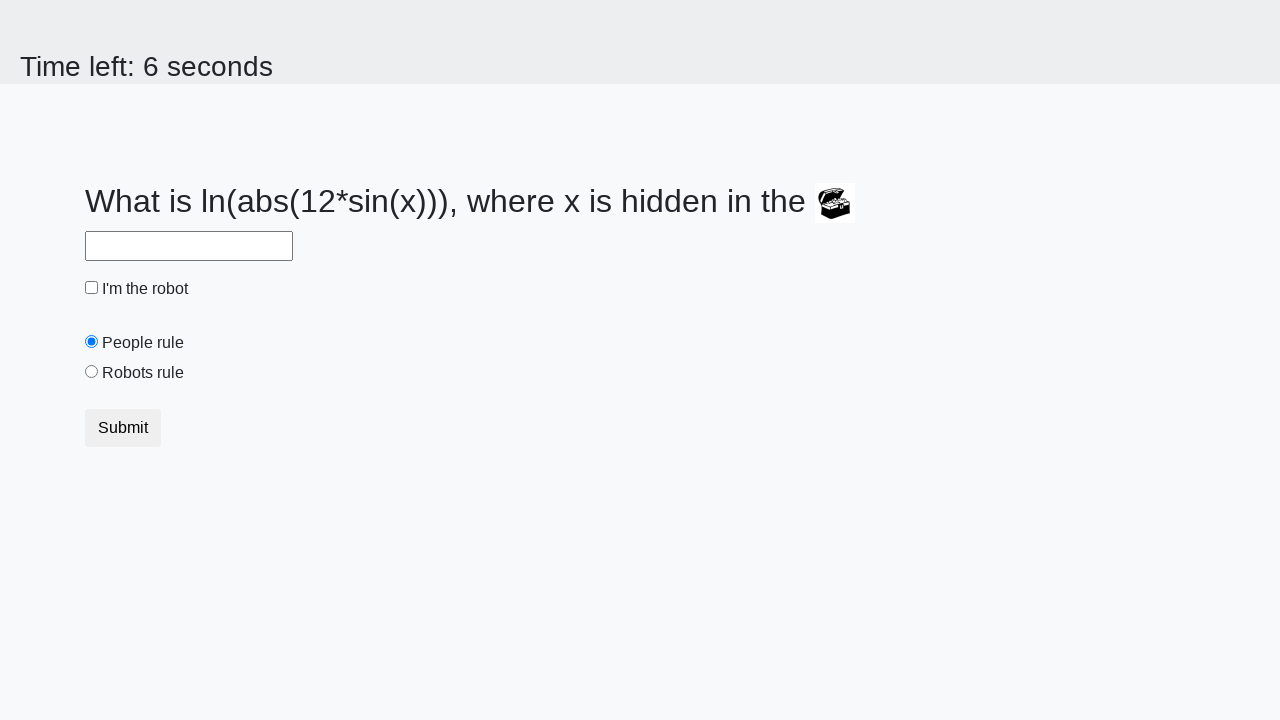

Located treasure element
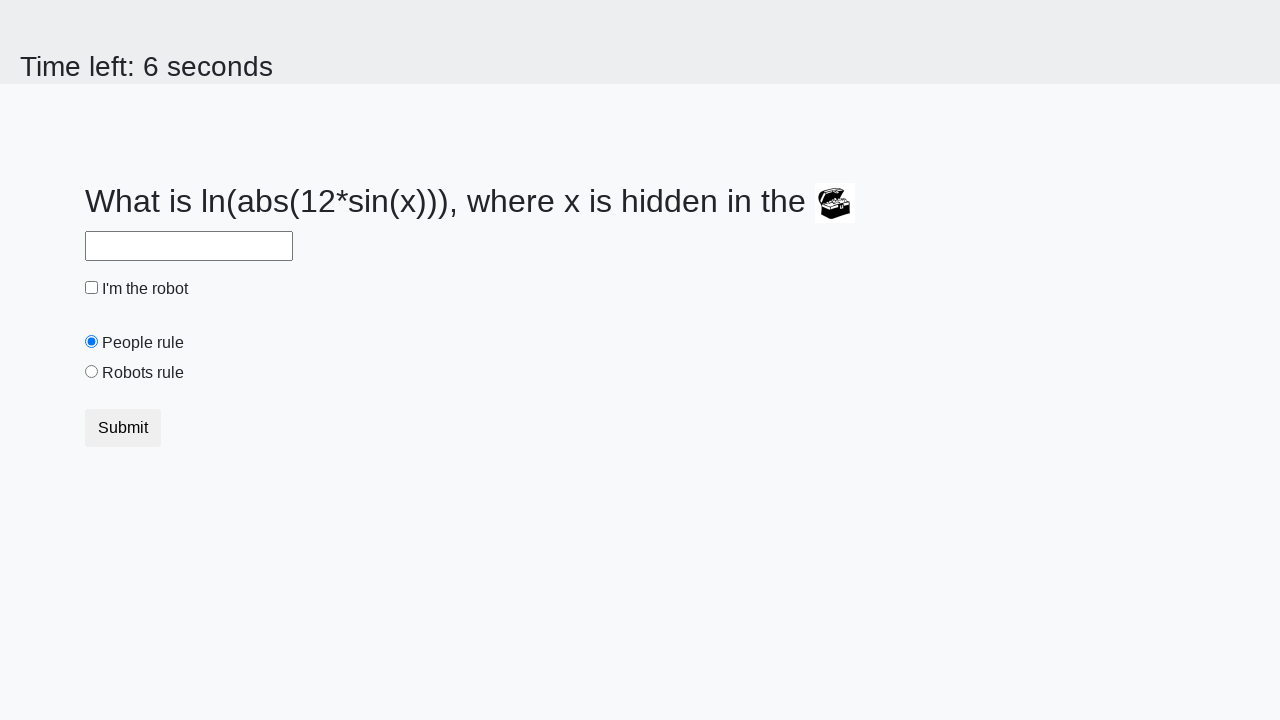

Extracted 'valuex' attribute from treasure element
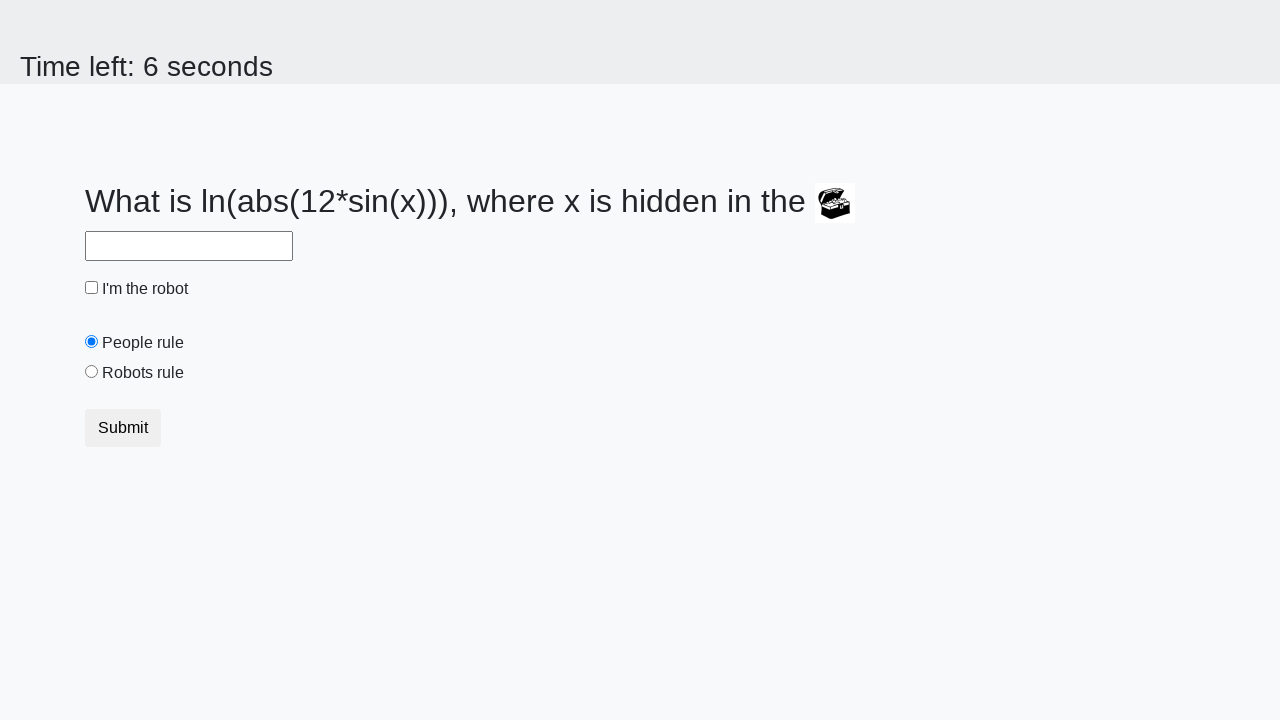

Calculated answer using formula: log(abs(12*sin(736))) = 2.213881675741487
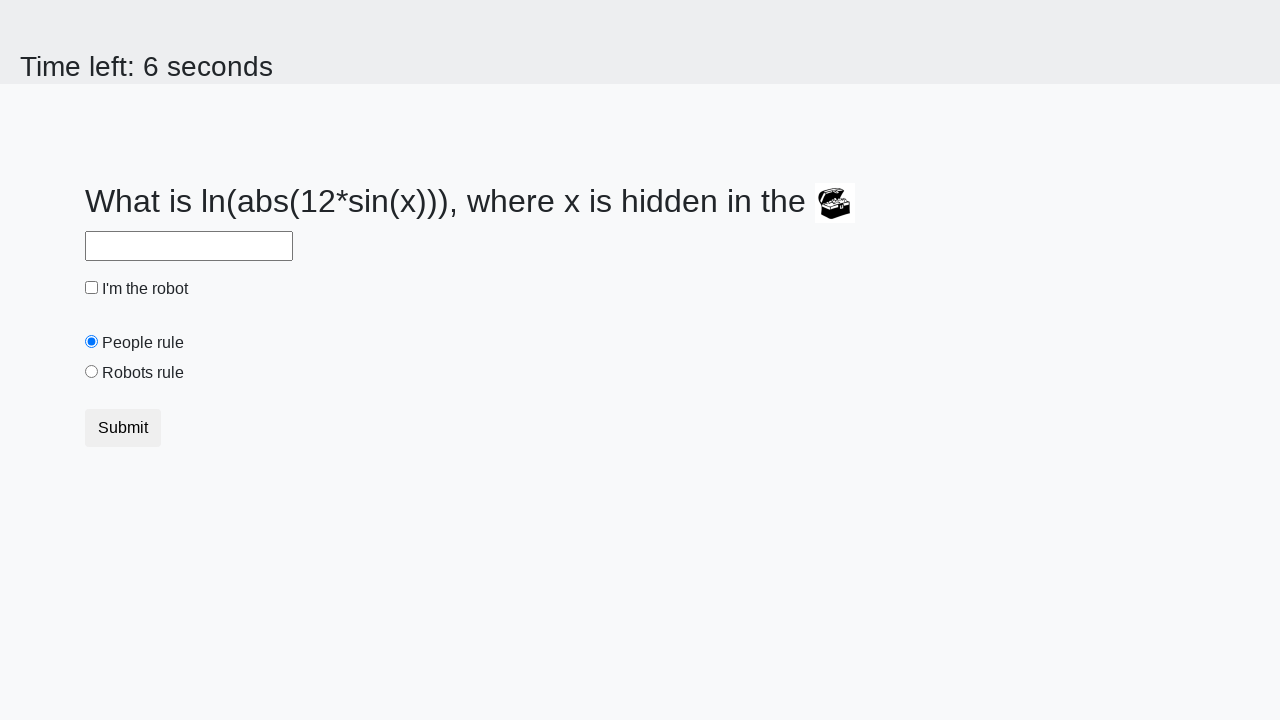

Filled answer field with calculated value: 2.213881675741487 on #answer
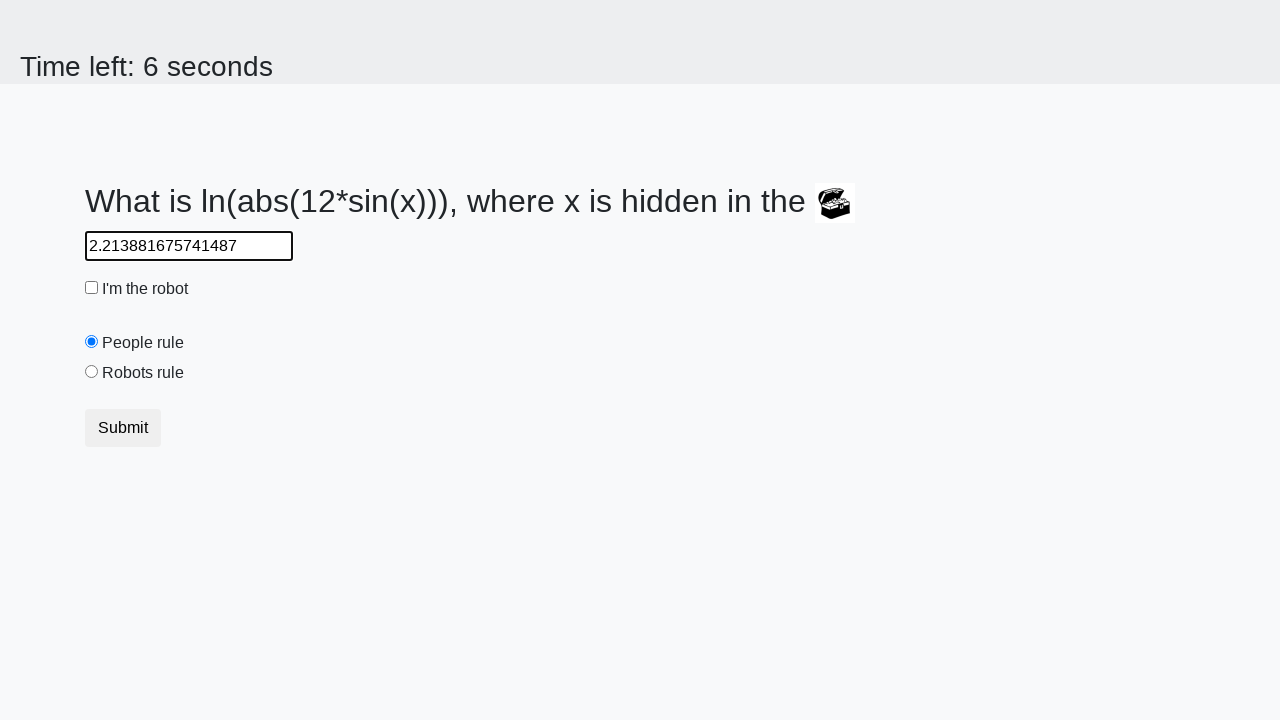

Checked robot checkbox at (92, 288) on #robotCheckbox
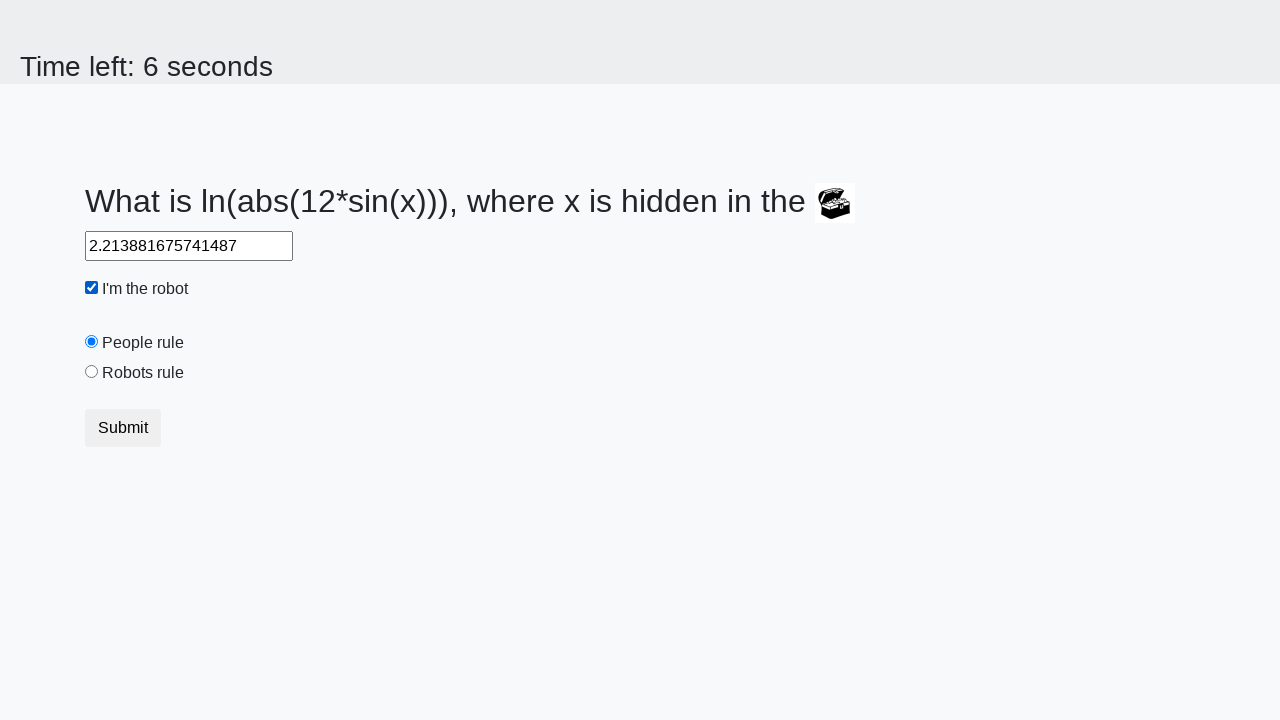

Checked robots rule checkbox at (92, 372) on #robotsRule
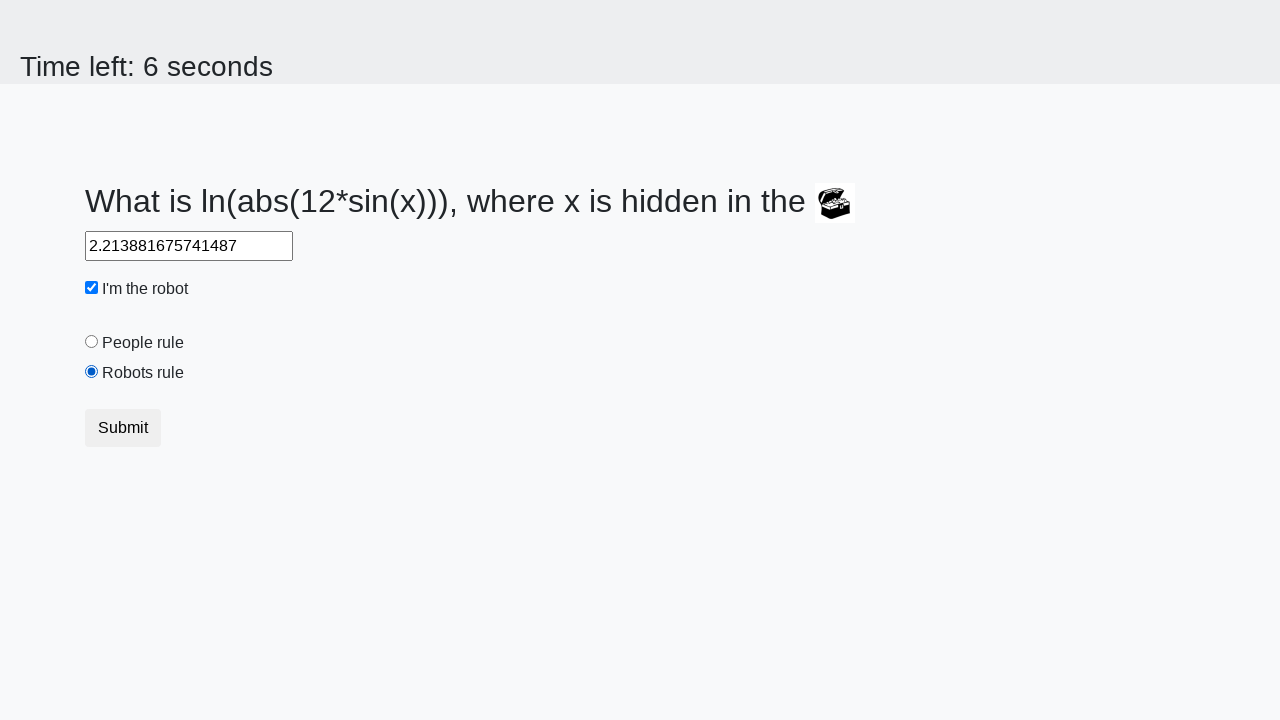

Submitted form by clicking default button at (123, 428) on .btn-default
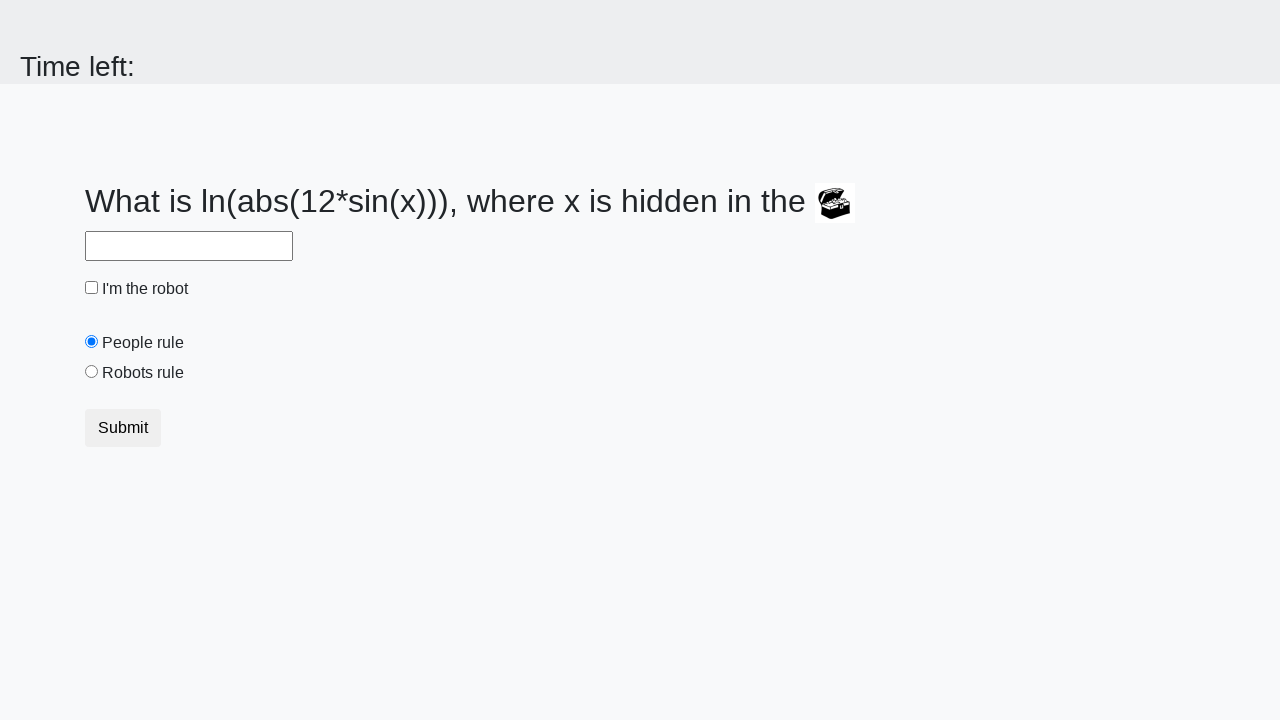

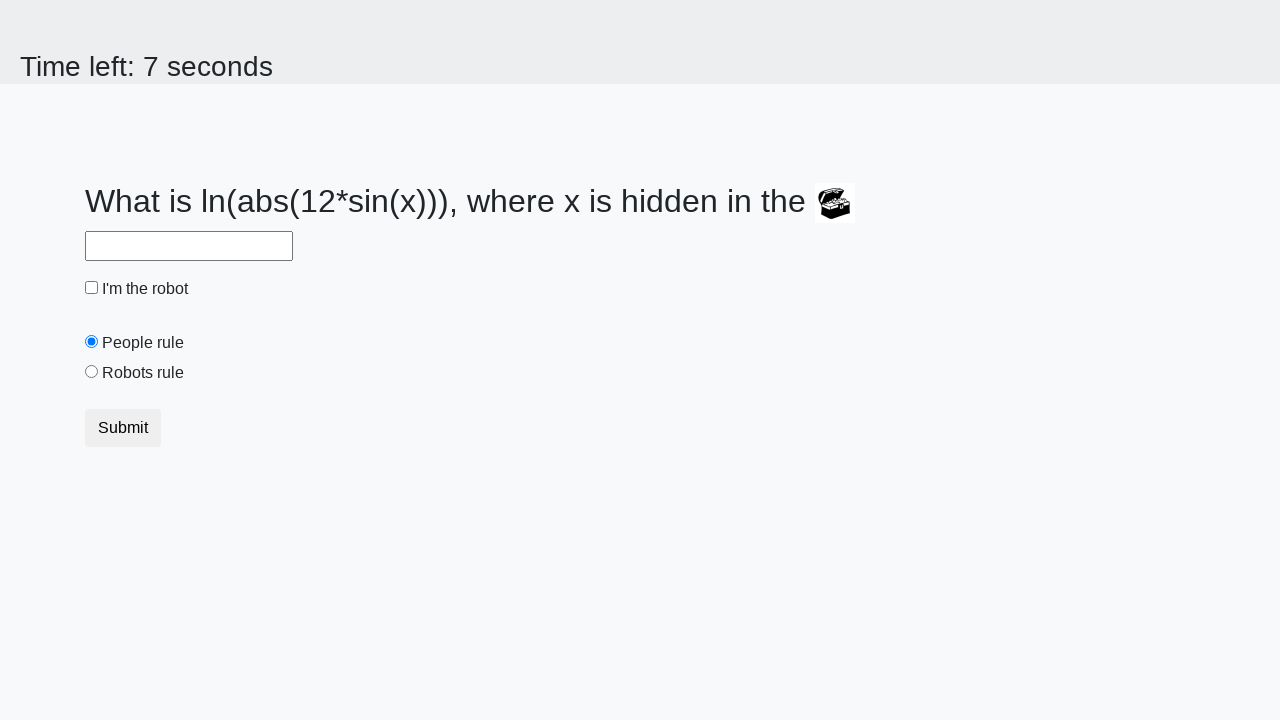